Tests dynamic loading functionality by clicking through to a dynamic loading example, triggering the load, waiting for it to complete, and verifying the loaded content

Starting URL: http://the-internet.herokuapp.com

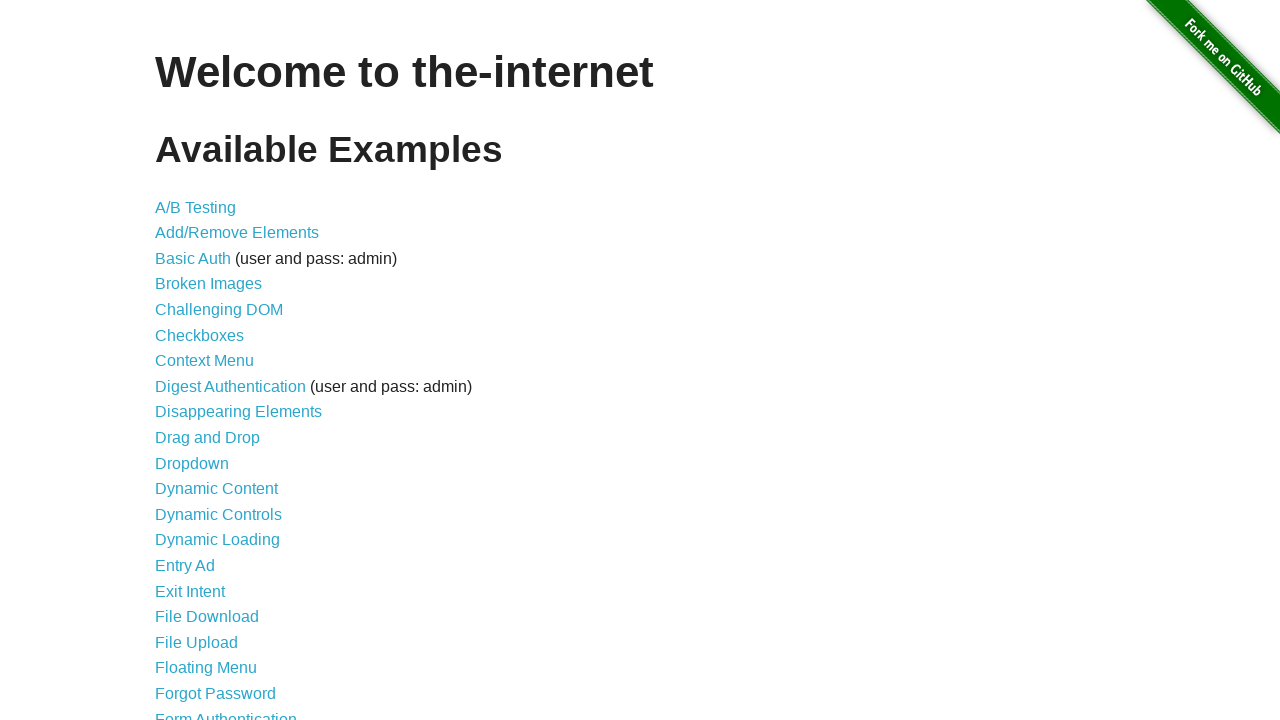

Clicked on Dynamic Loading link at (218, 540) on text=Dynamic Loading
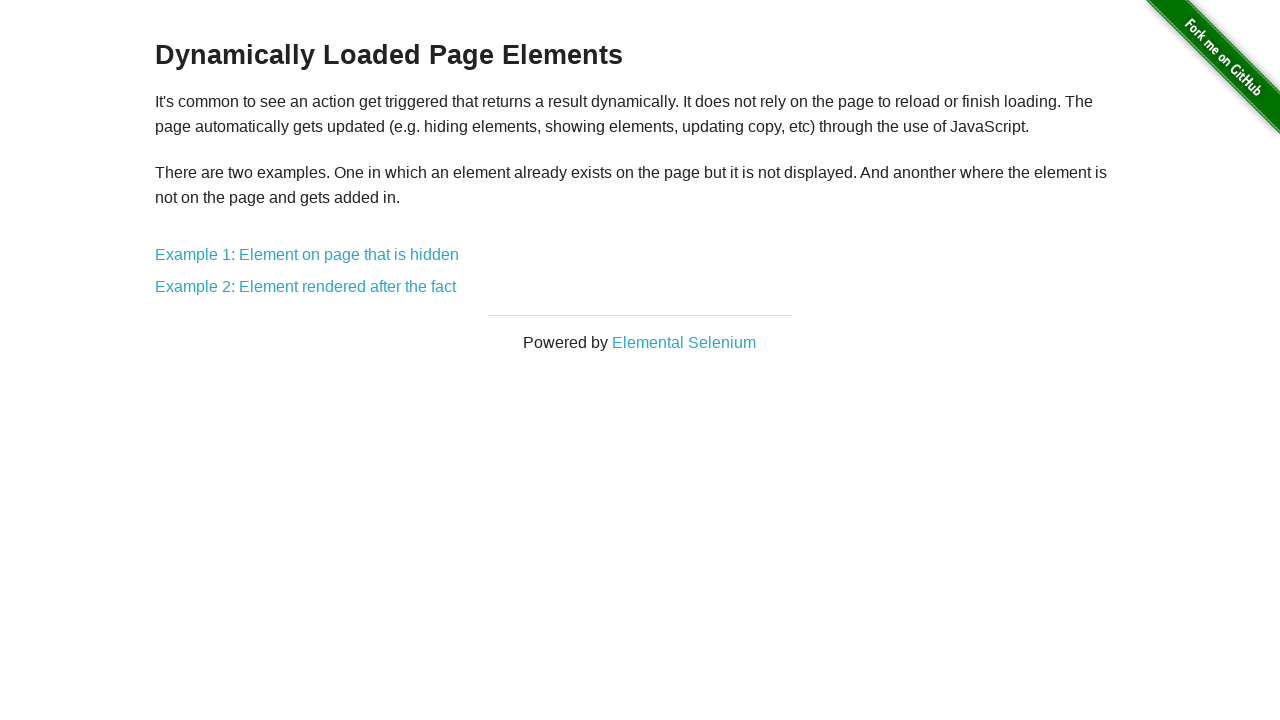

Clicked on the first dynamic loading example link at (307, 255) on div.example a:nth-of-type(1)
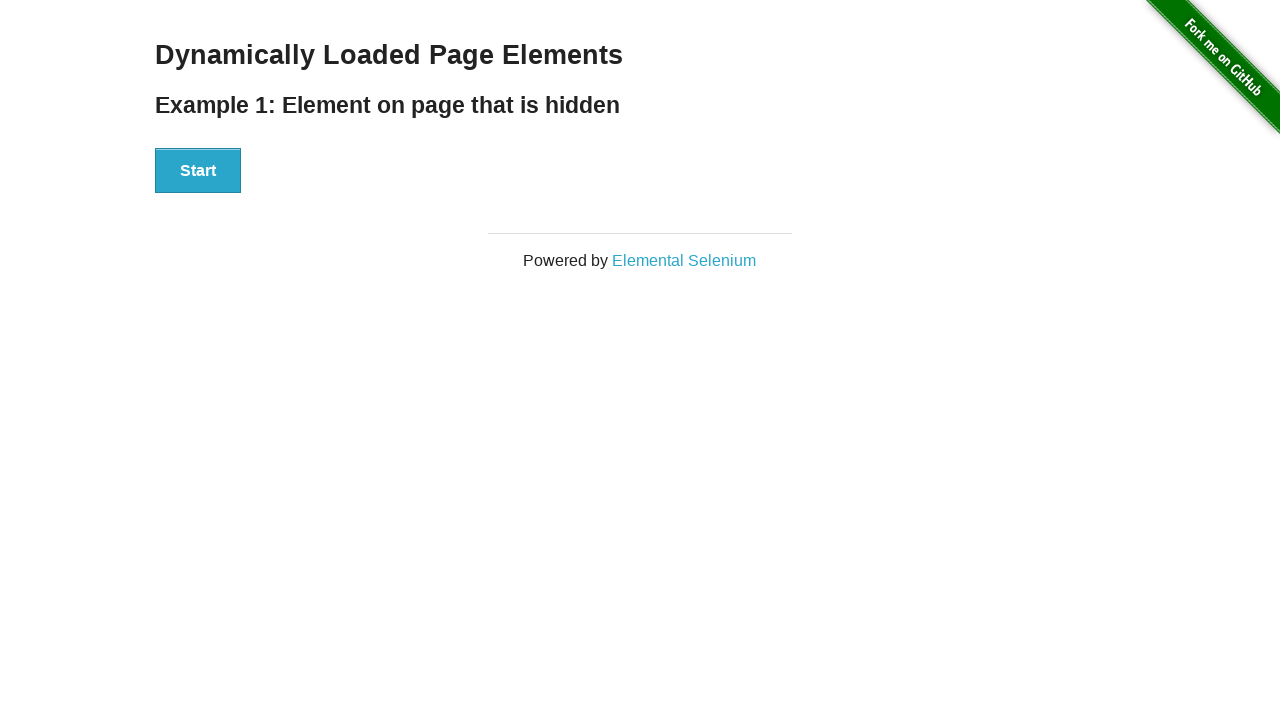

Clicked the Start button to trigger dynamic loading at (198, 171) on #start>button
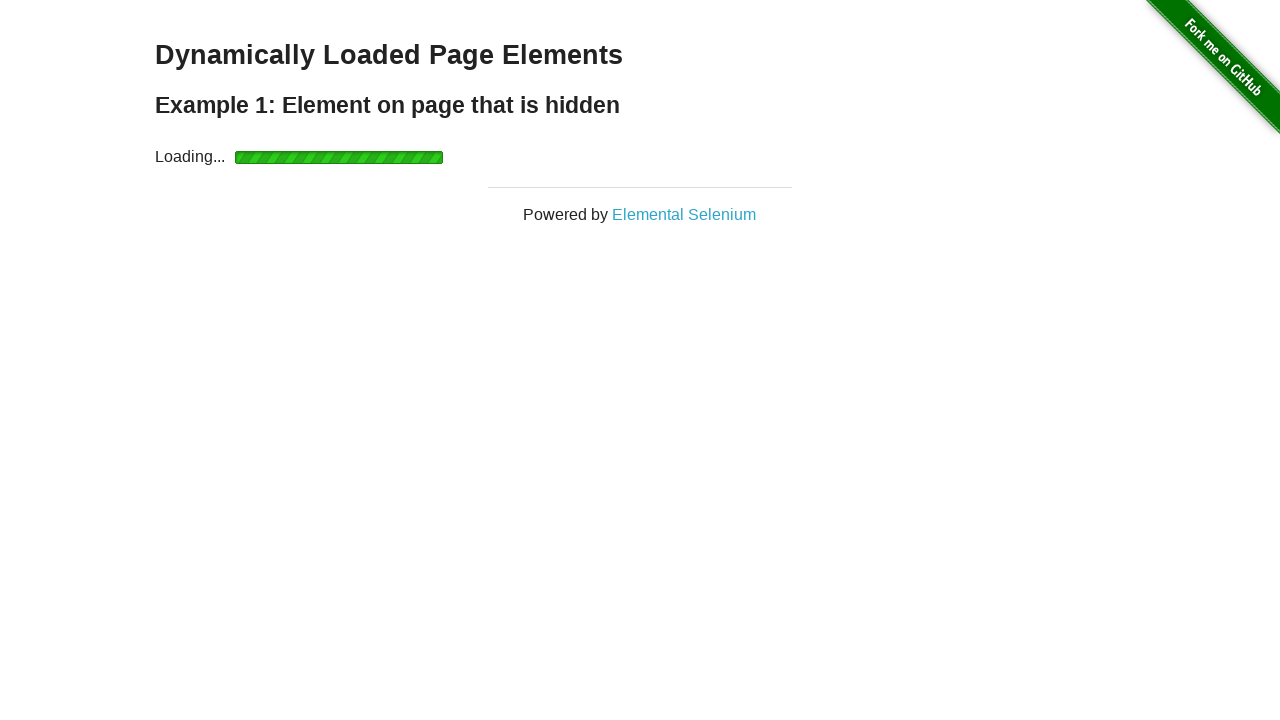

Loading indicator disappeared after dynamic content loaded
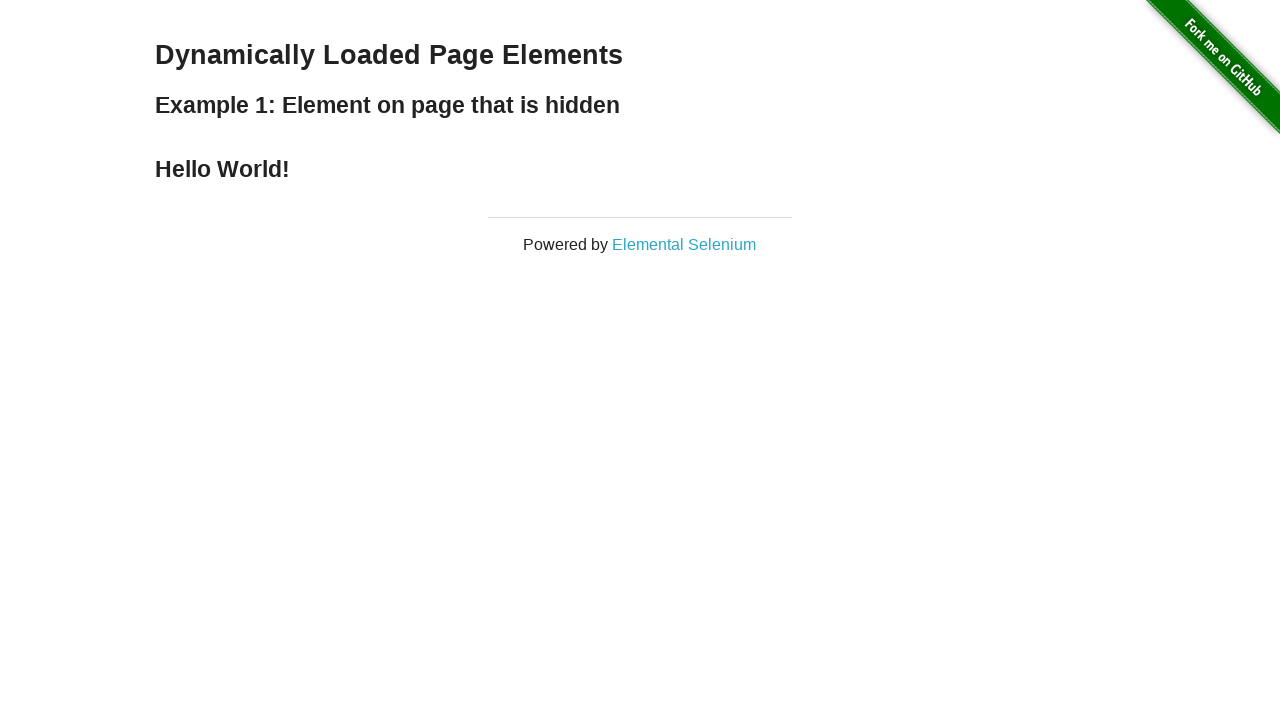

Verified that dynamic content loaded successfully with h4 element present
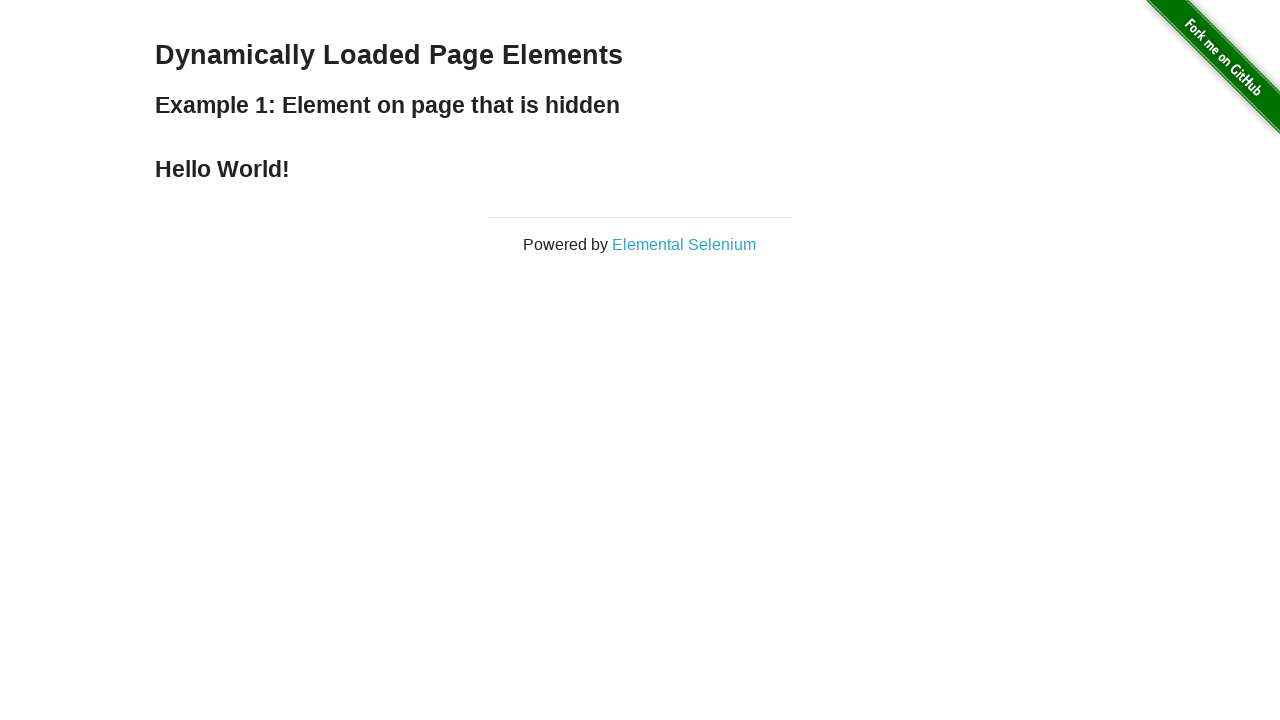

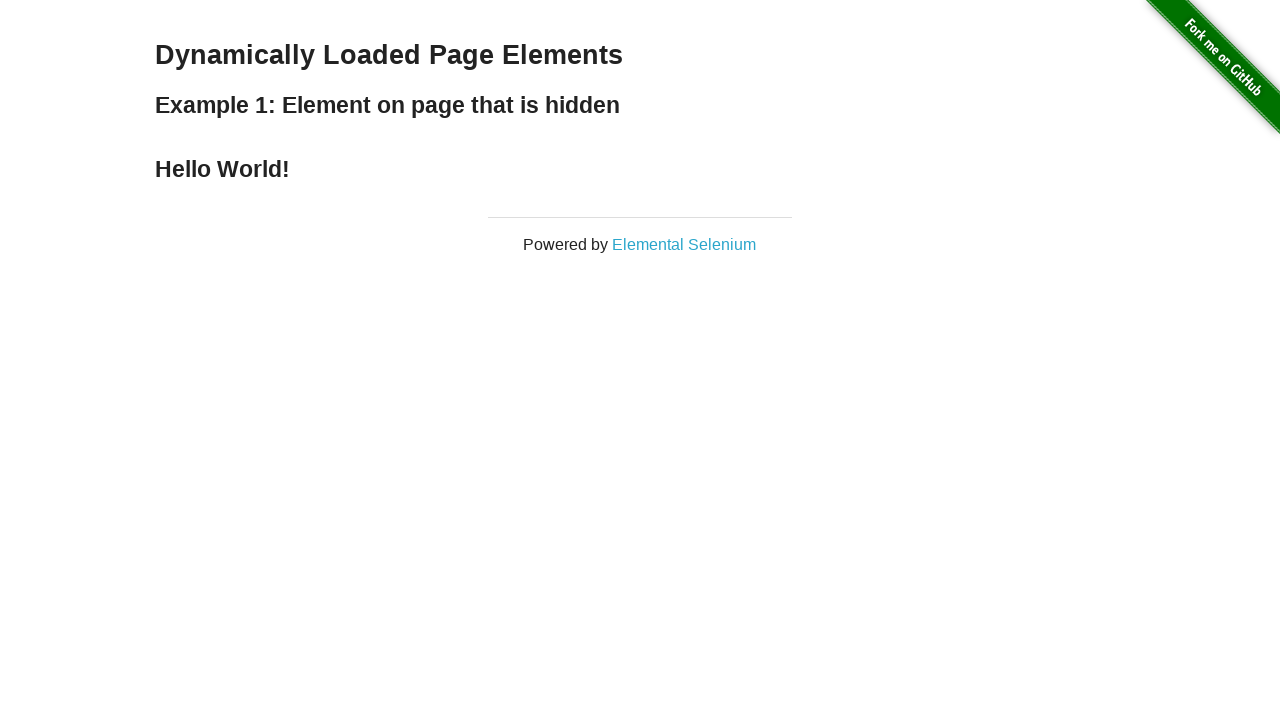